Tests marking individual todo items as complete by clicking their checkboxes

Starting URL: https://demo.playwright.dev/todomvc

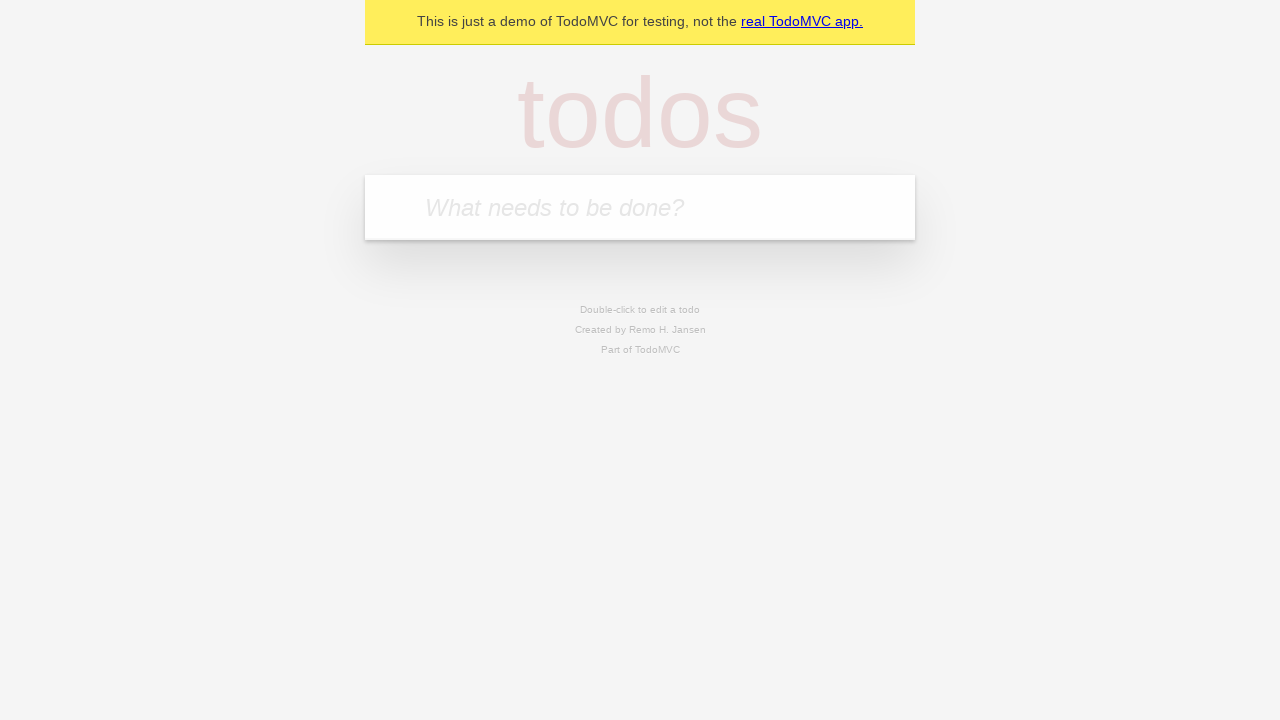

Filled input field with 'buy some cheese' on internal:attr=[placeholder="What needs to be done?"i]
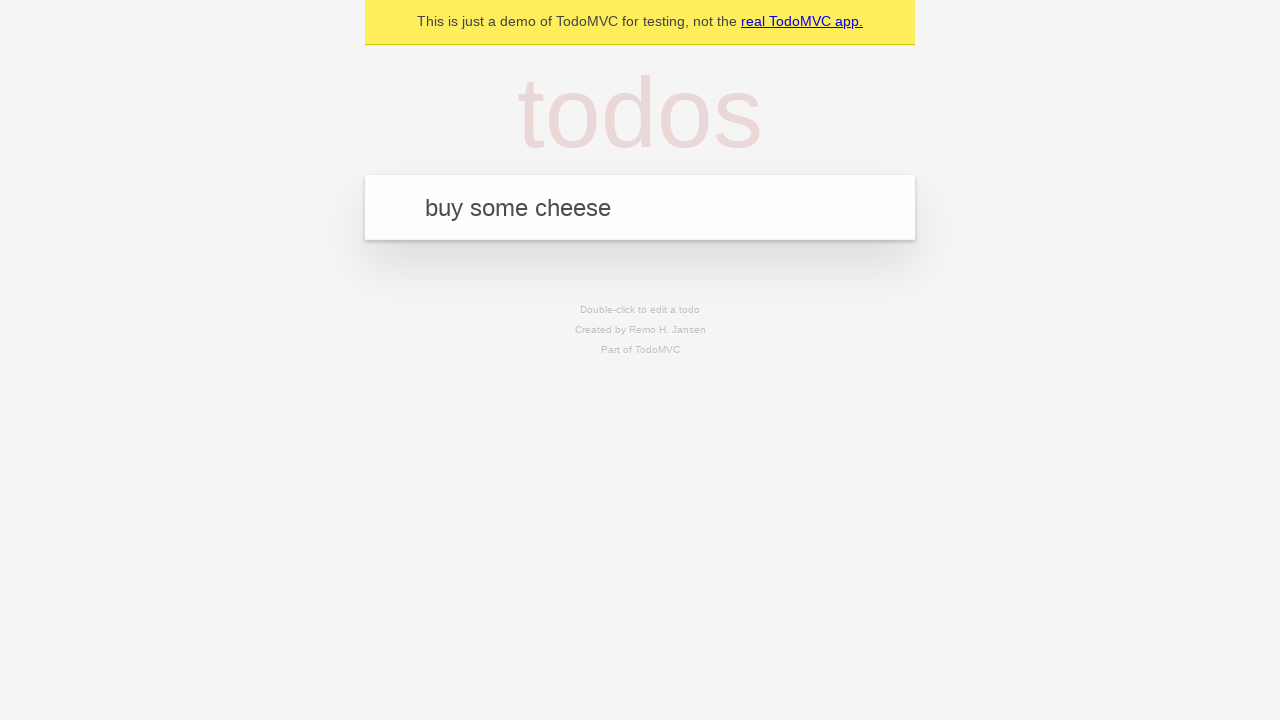

Pressed Enter to create first todo item on internal:attr=[placeholder="What needs to be done?"i]
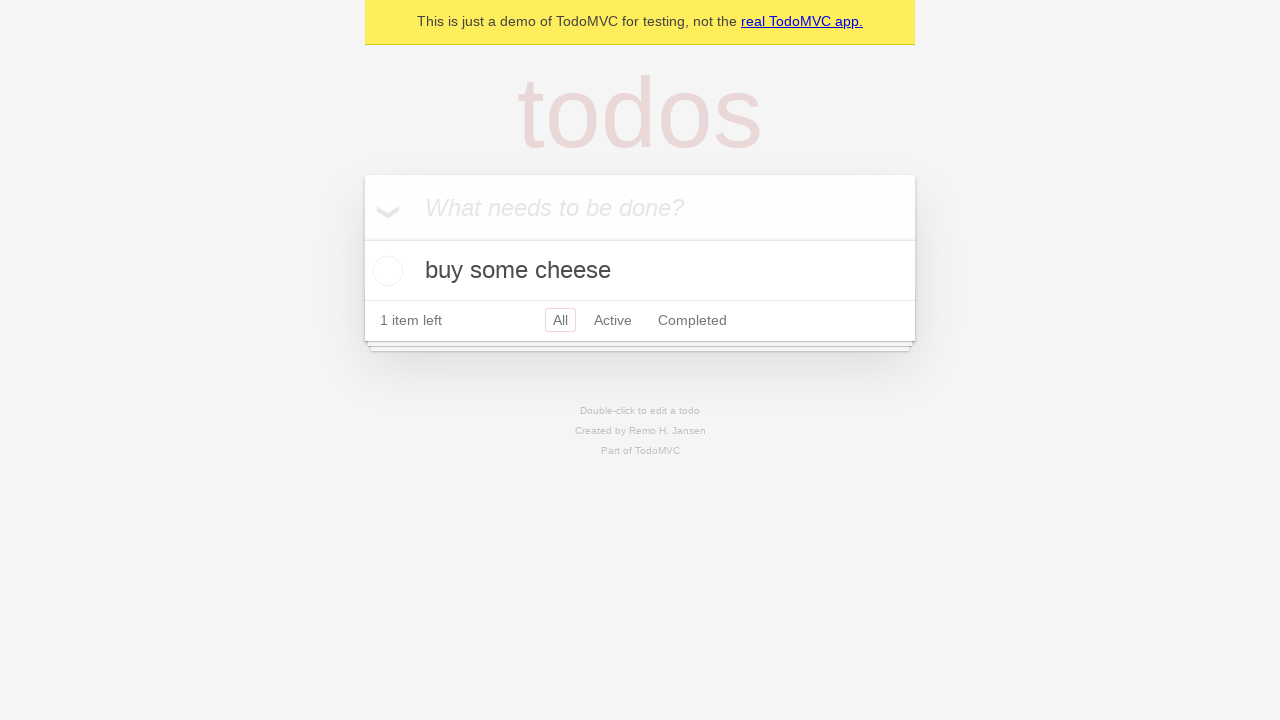

Filled input field with 'feed the cat' on internal:attr=[placeholder="What needs to be done?"i]
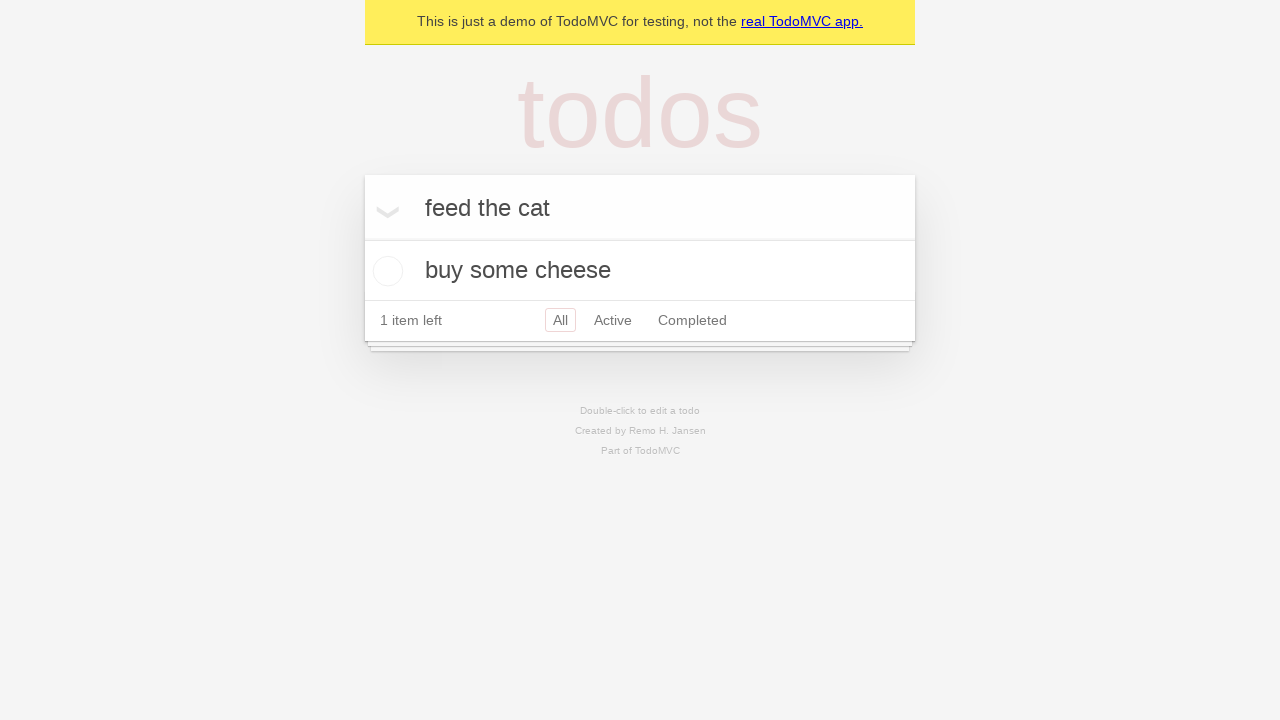

Pressed Enter to create second todo item on internal:attr=[placeholder="What needs to be done?"i]
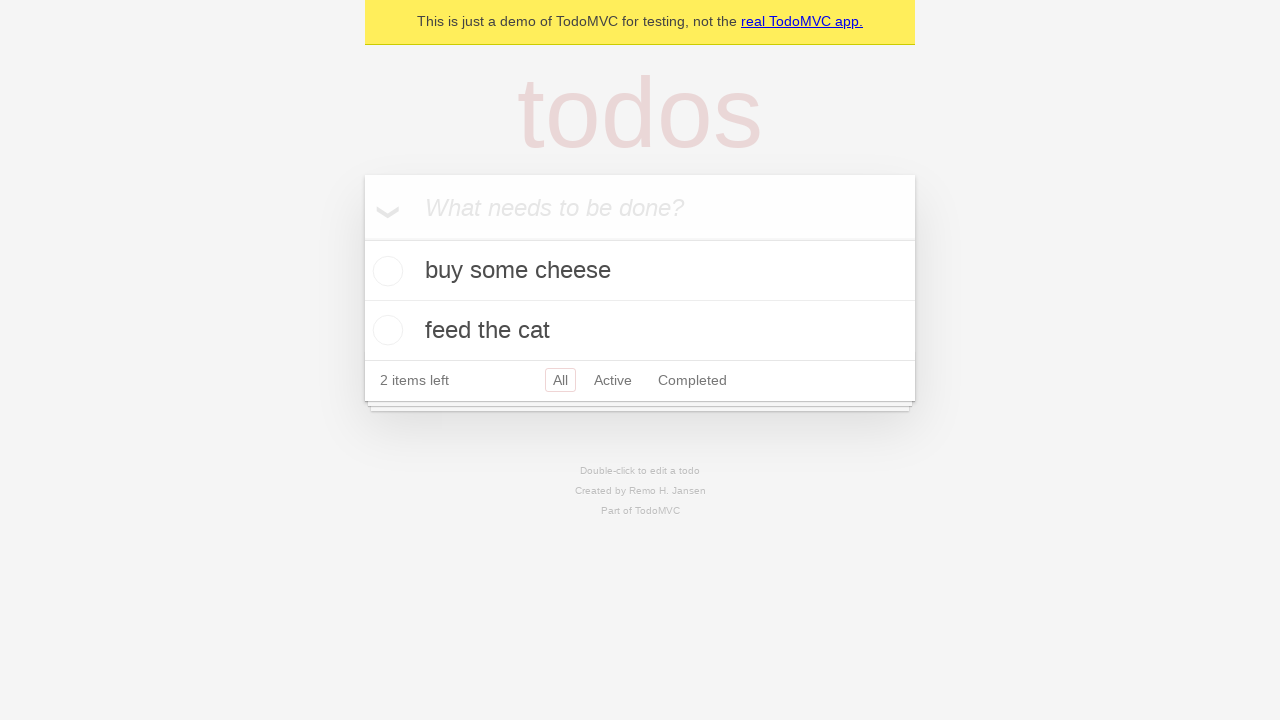

Waited for both todo items to be created and visible
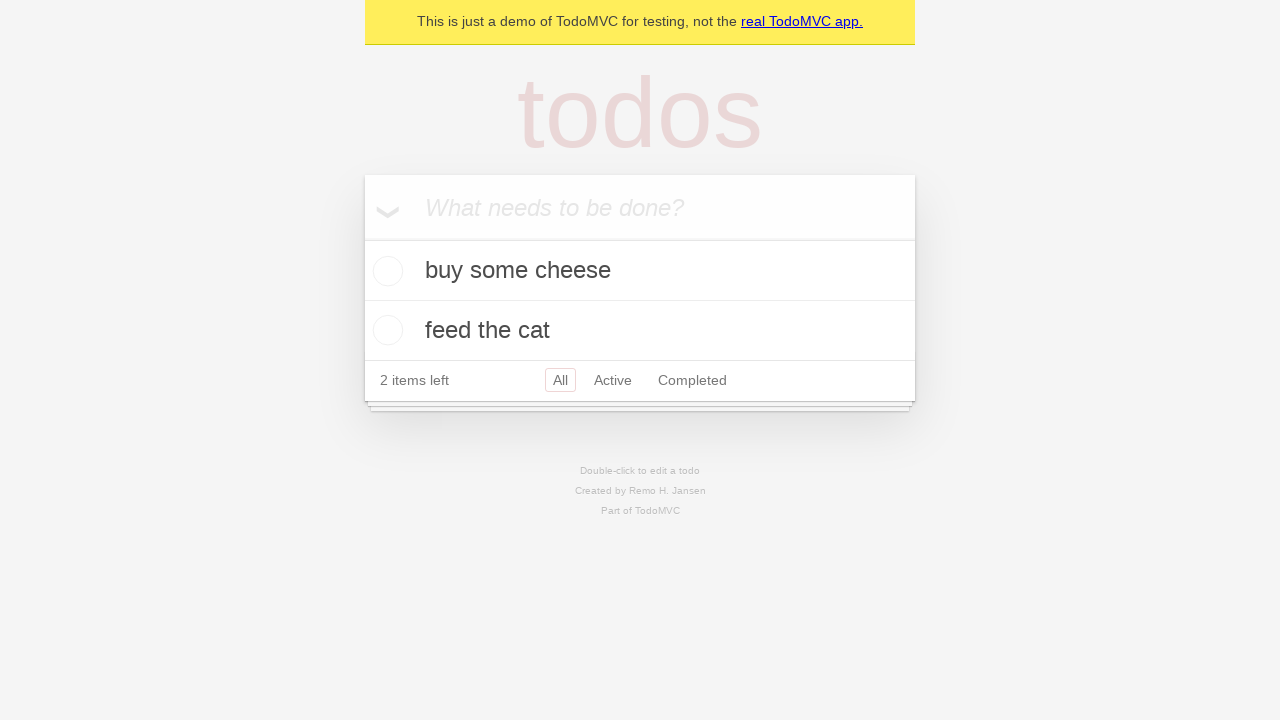

Checked checkbox for first todo item 'buy some cheese' at (385, 271) on internal:testid=[data-testid="todo-item"s] >> nth=0 >> internal:role=checkbox
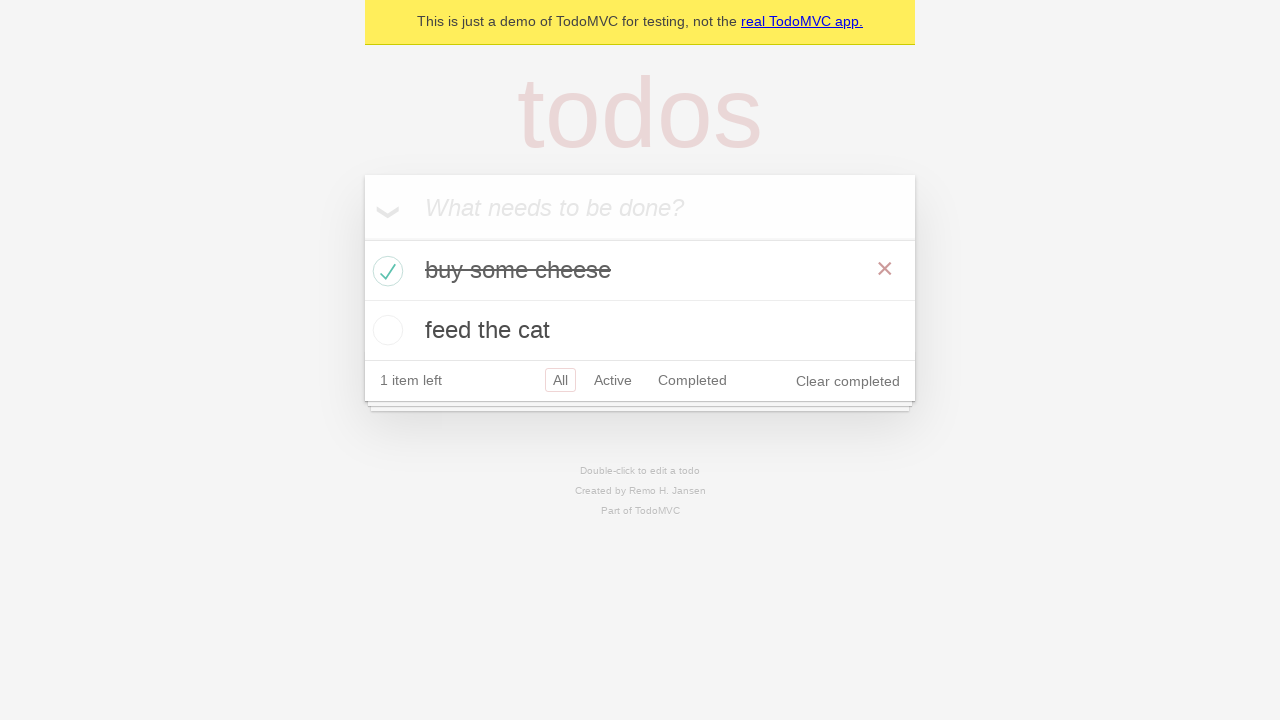

Checked checkbox for second todo item 'feed the cat' at (385, 330) on internal:testid=[data-testid="todo-item"s] >> nth=1 >> internal:role=checkbox
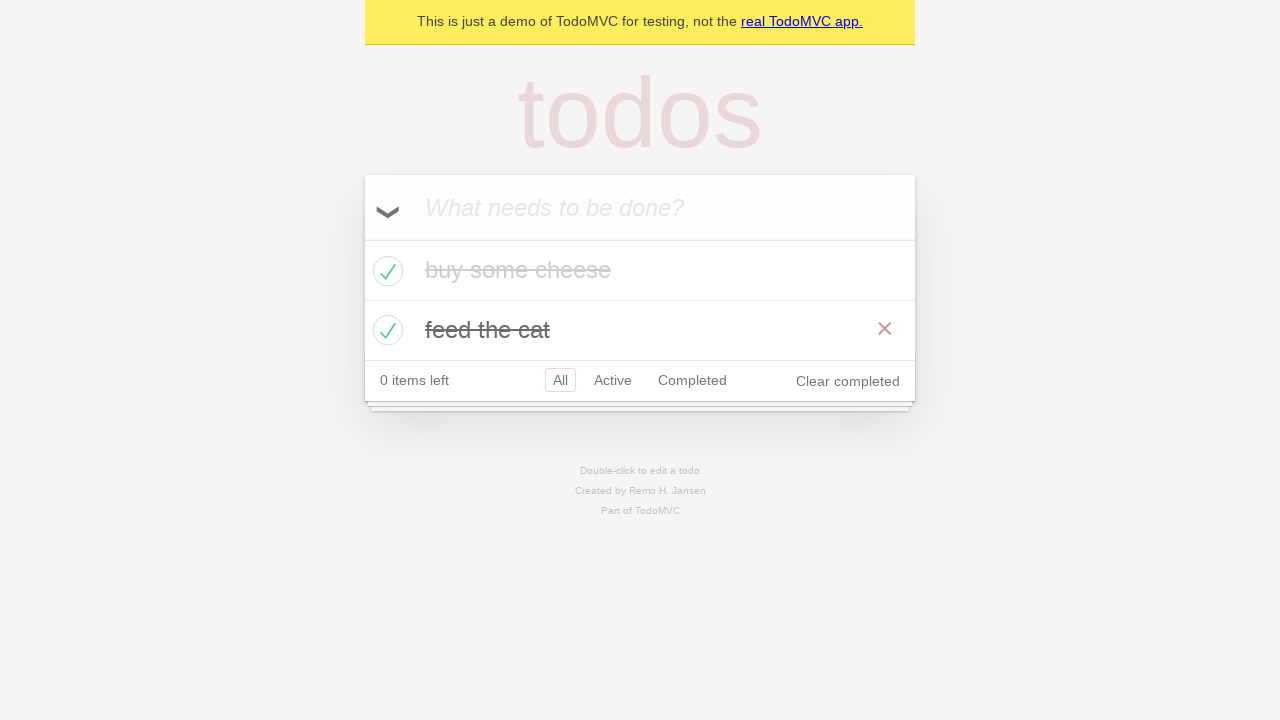

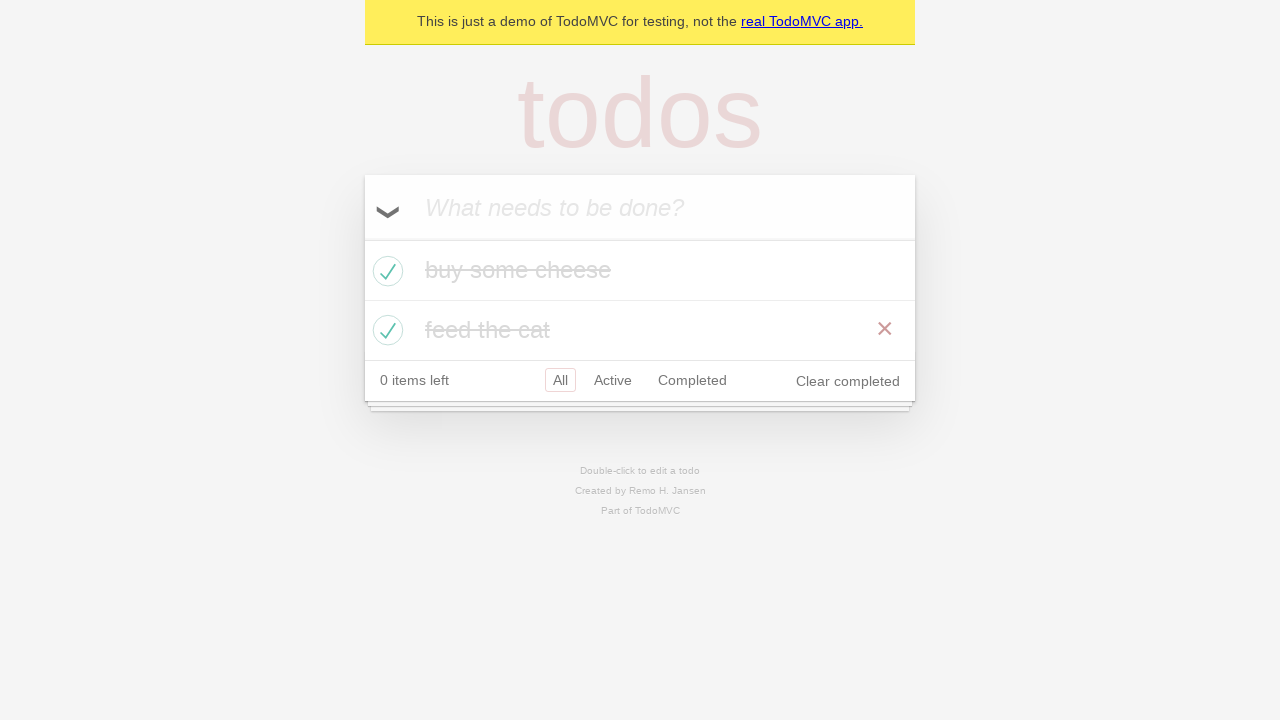